Tests marking individual items as complete by checking their checkboxes.

Starting URL: https://demo.playwright.dev/todomvc

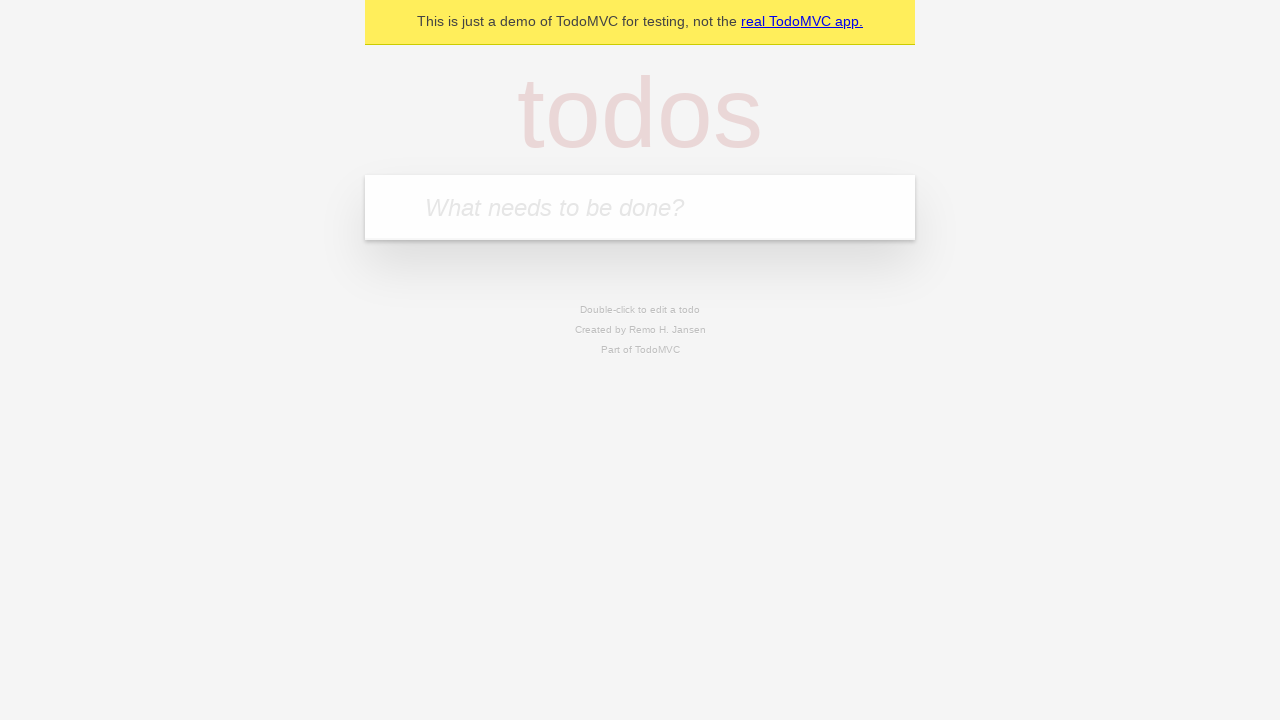

Filled todo input with 'buy some cheese' on internal:attr=[placeholder="What needs to be done?"i]
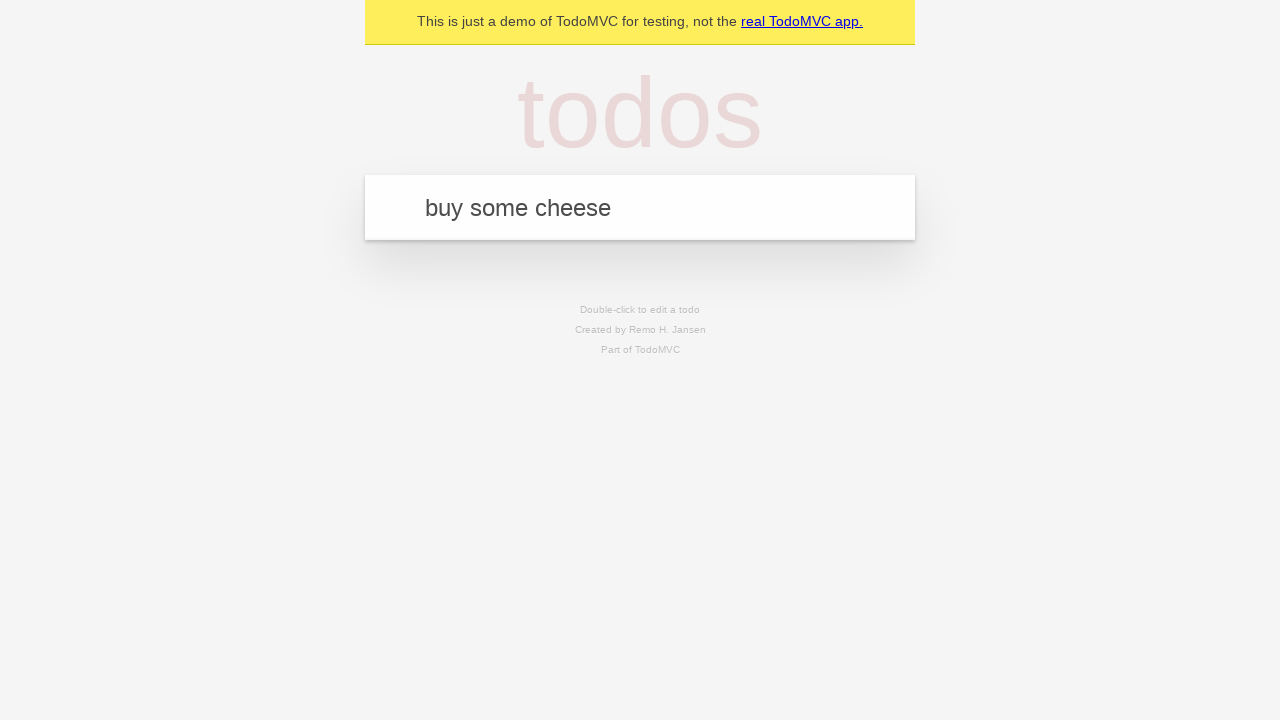

Pressed Enter to add first todo item on internal:attr=[placeholder="What needs to be done?"i]
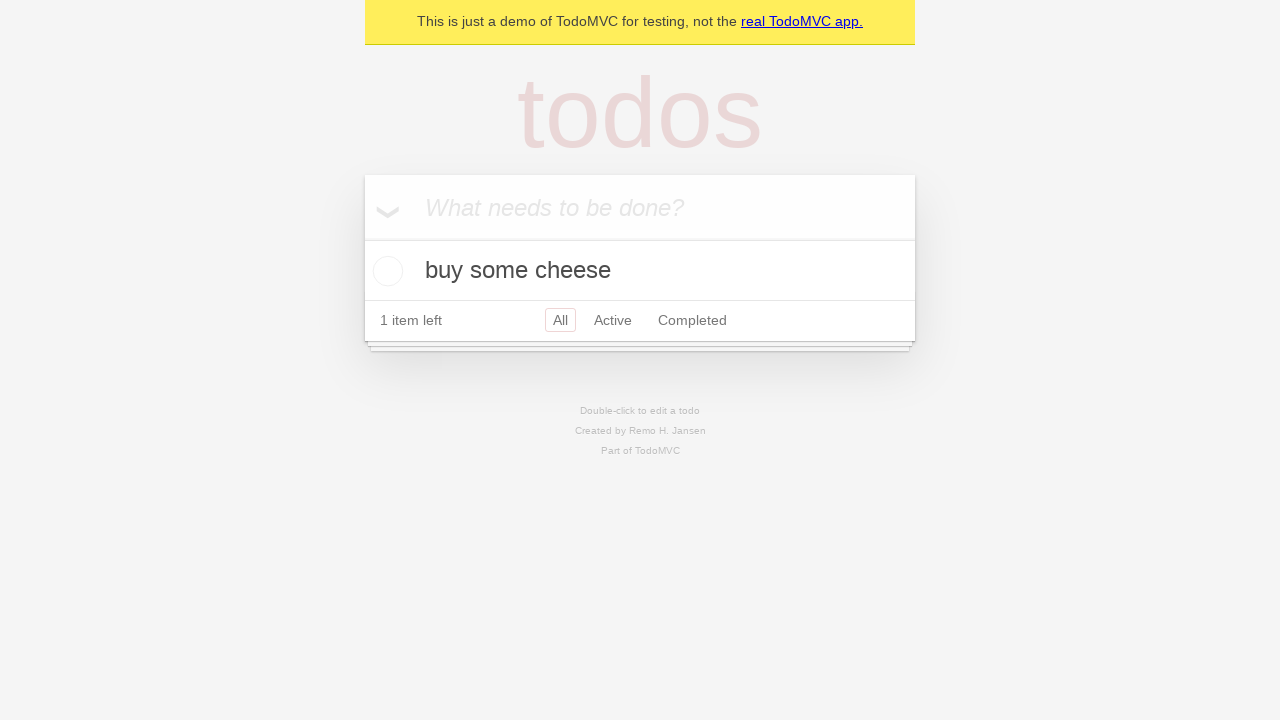

Filled todo input with 'feed the cat' on internal:attr=[placeholder="What needs to be done?"i]
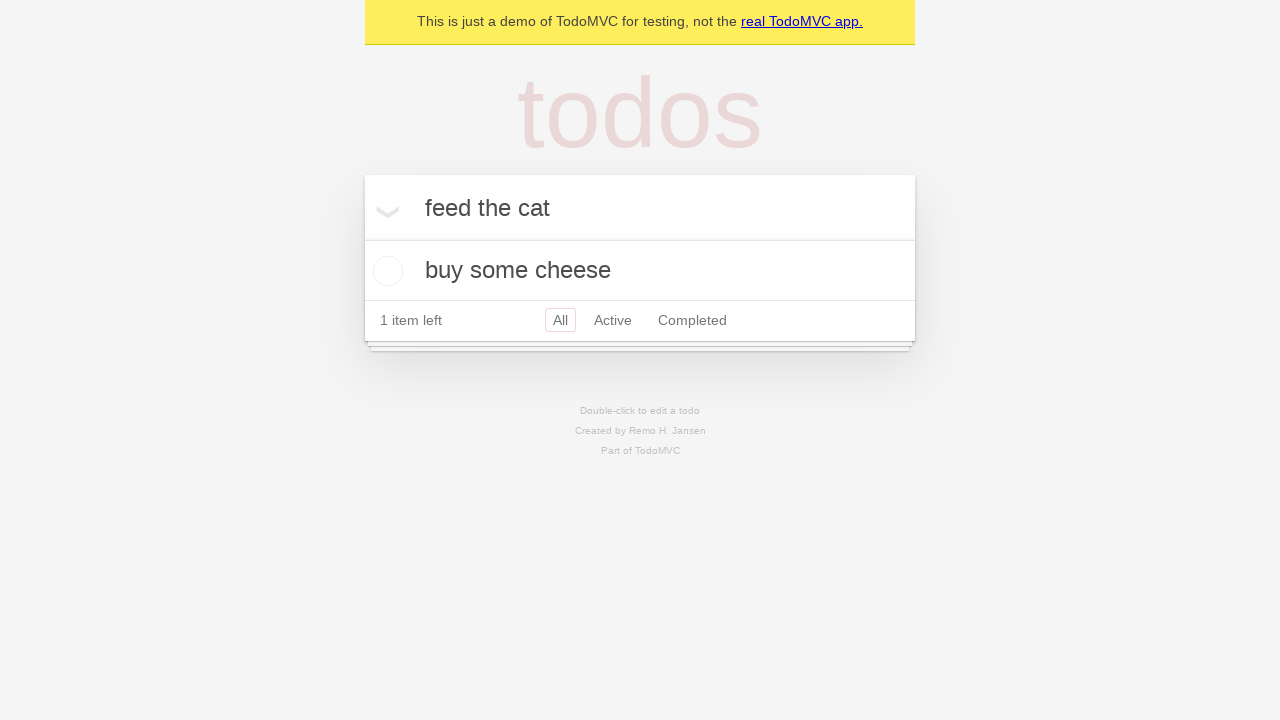

Pressed Enter to add second todo item on internal:attr=[placeholder="What needs to be done?"i]
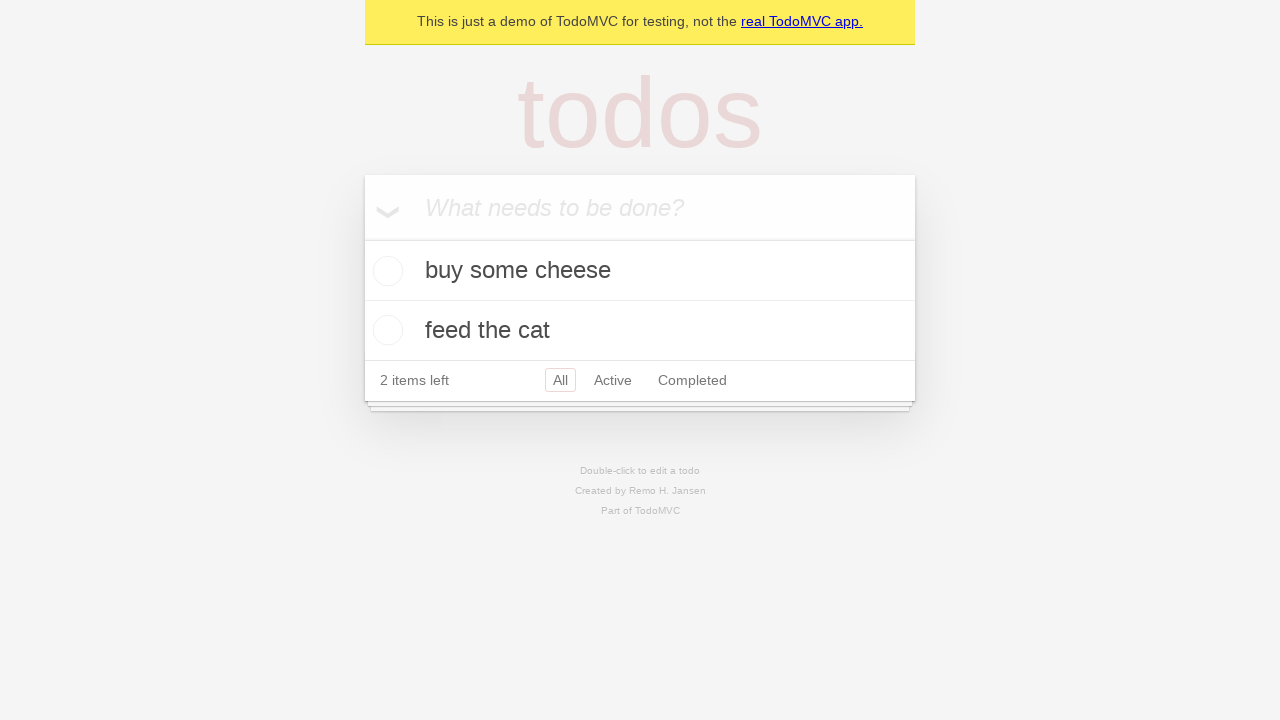

Marked first todo item 'buy some cheese' as complete at (385, 271) on internal:testid=[data-testid="todo-item"s] >> nth=0 >> internal:role=checkbox
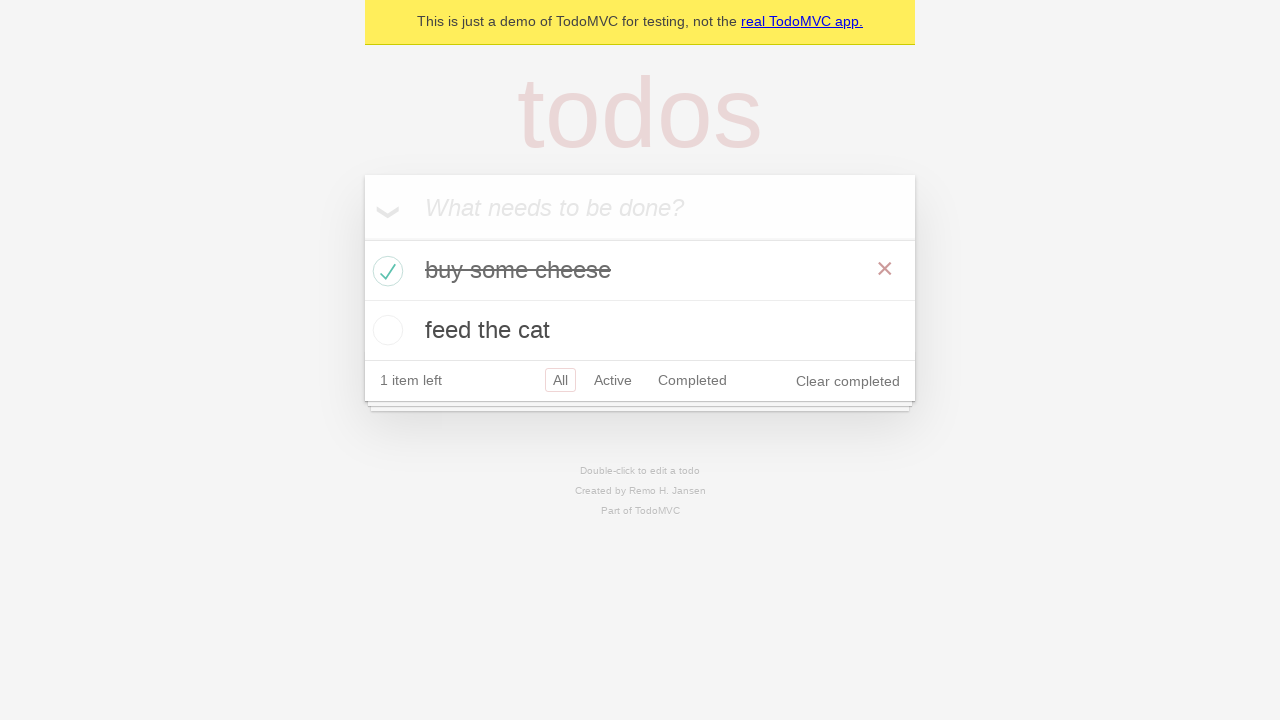

Marked second todo item 'feed the cat' as complete at (385, 330) on internal:testid=[data-testid="todo-item"s] >> nth=1 >> internal:role=checkbox
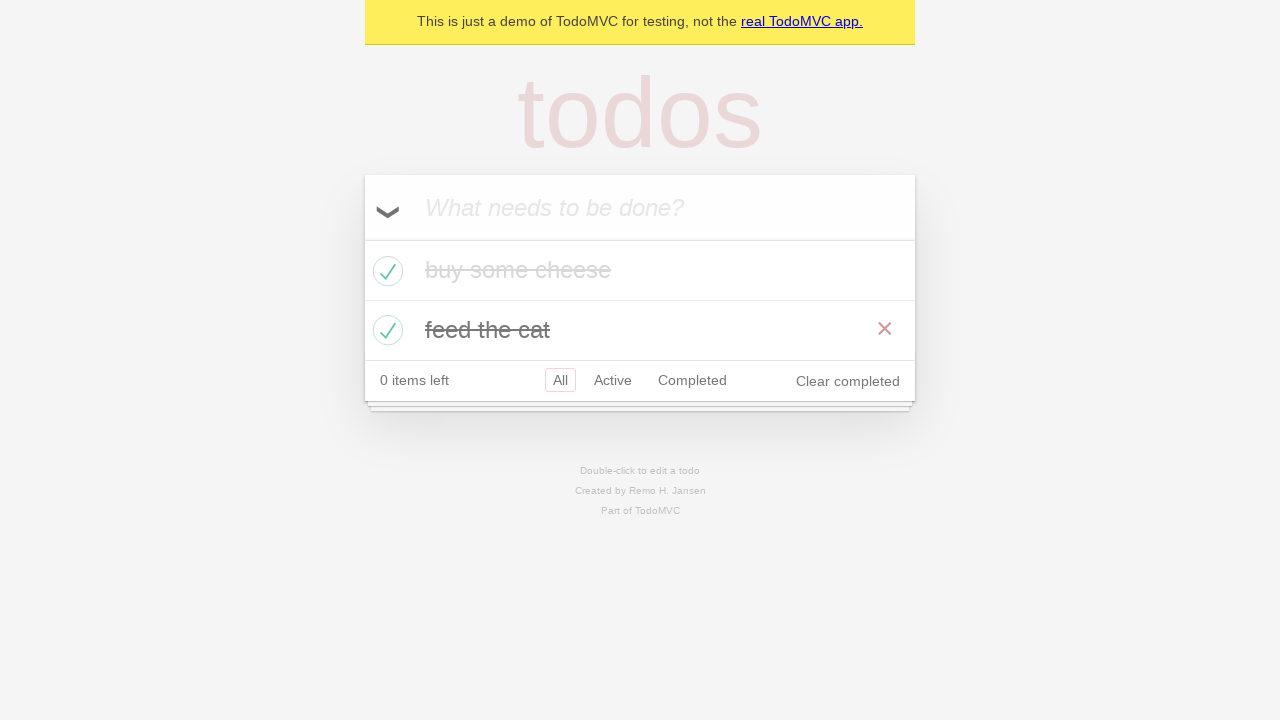

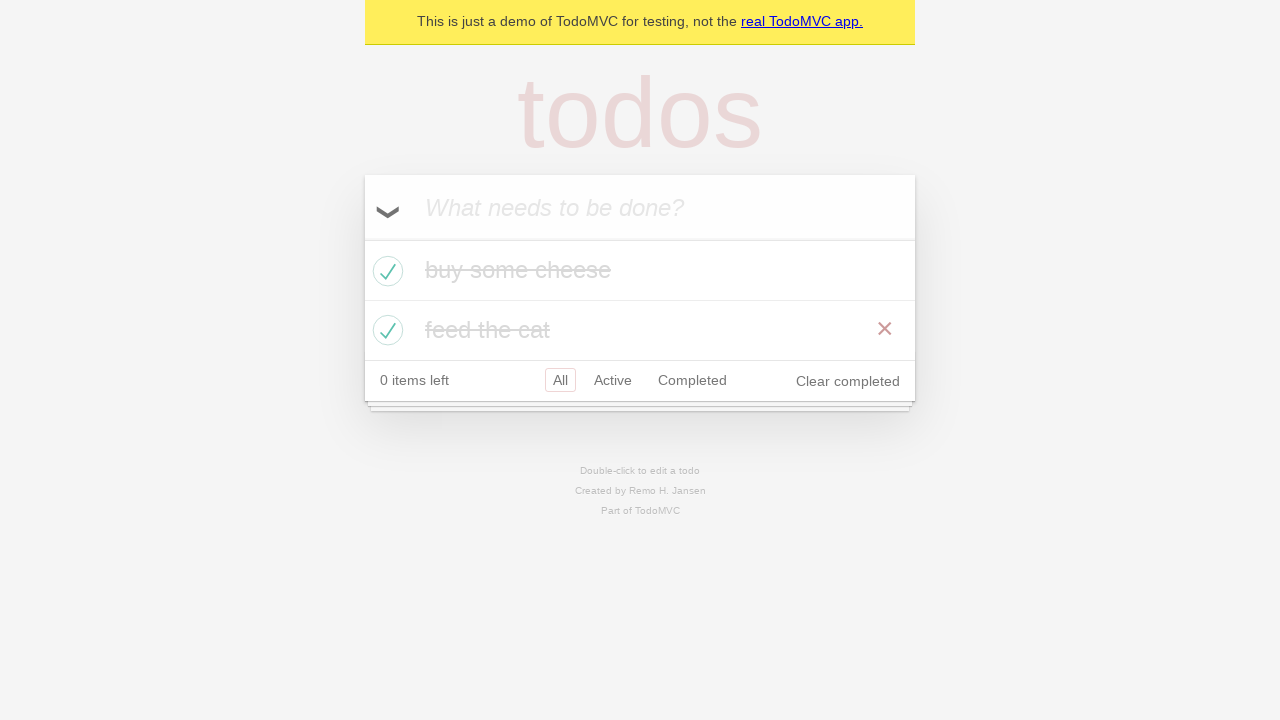